Tests keyboard actions by searching for "Selenium" in a Wikipedia search input, then performs copy-paste operations between two text fields using keyboard shortcuts (Ctrl+A, Ctrl+C, Ctrl+V).

Starting URL: https://testautomationpractice.blogspot.com/

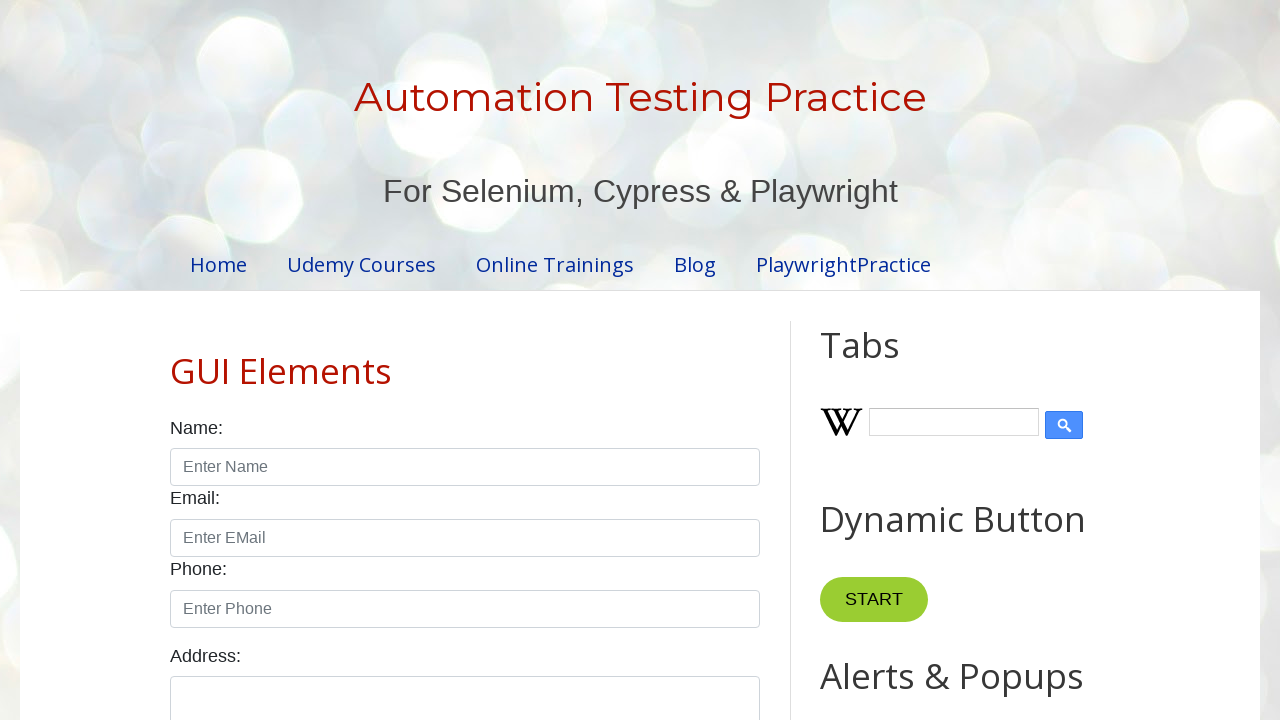

Filled Wikipedia search input with 'Selenium' on input#Wikipedia1_wikipedia-search-input
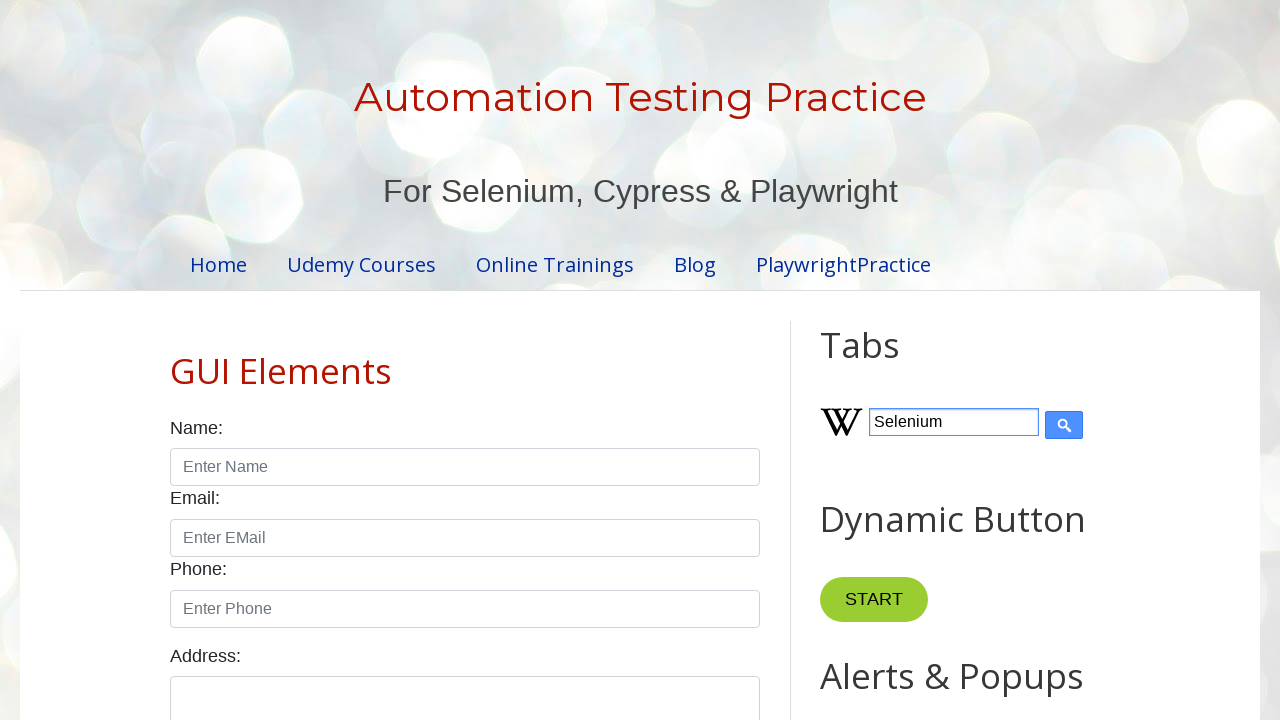

Pressed Enter to search for 'Selenium' on input#Wikipedia1_wikipedia-search-input
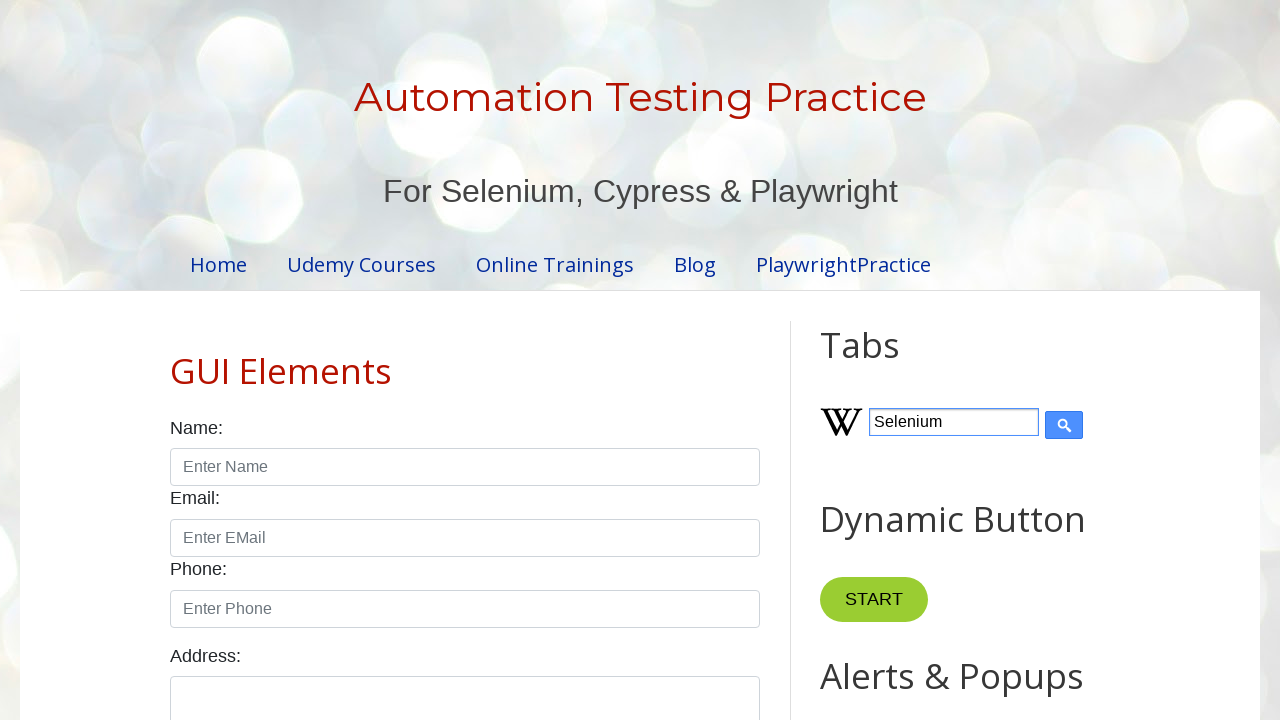

Waited for search to complete
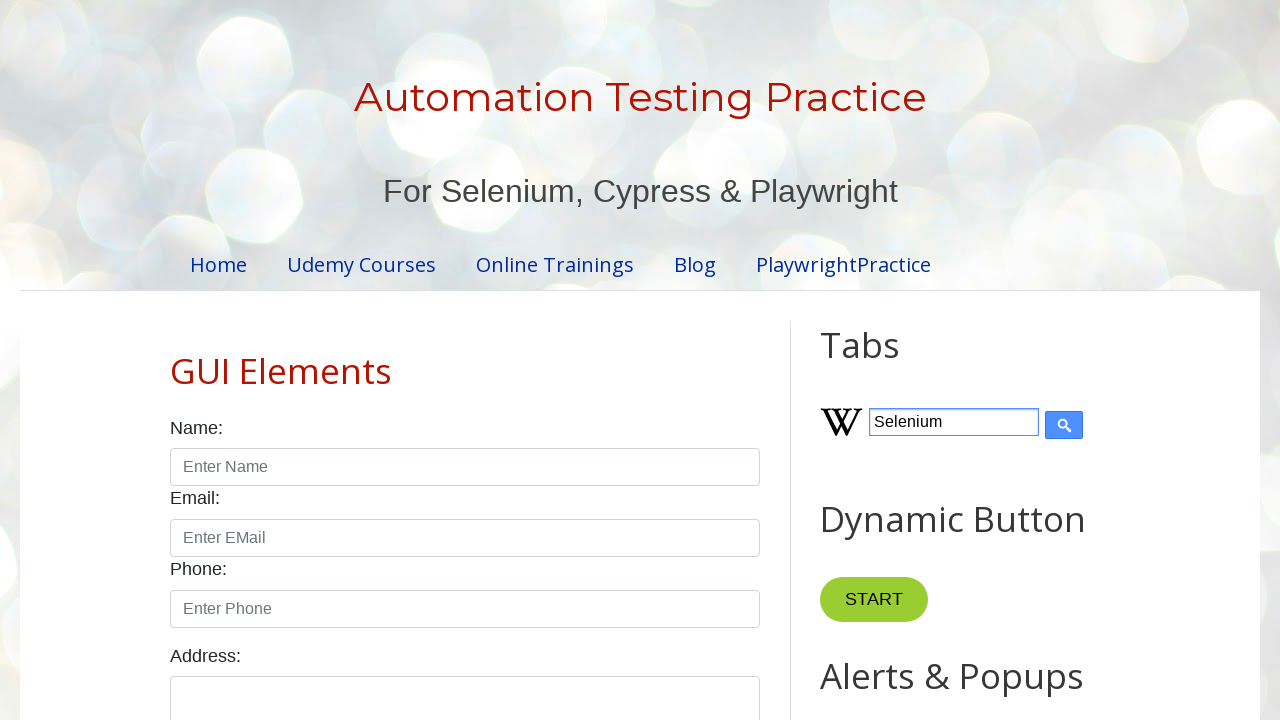

Located text field 1 and text field 2
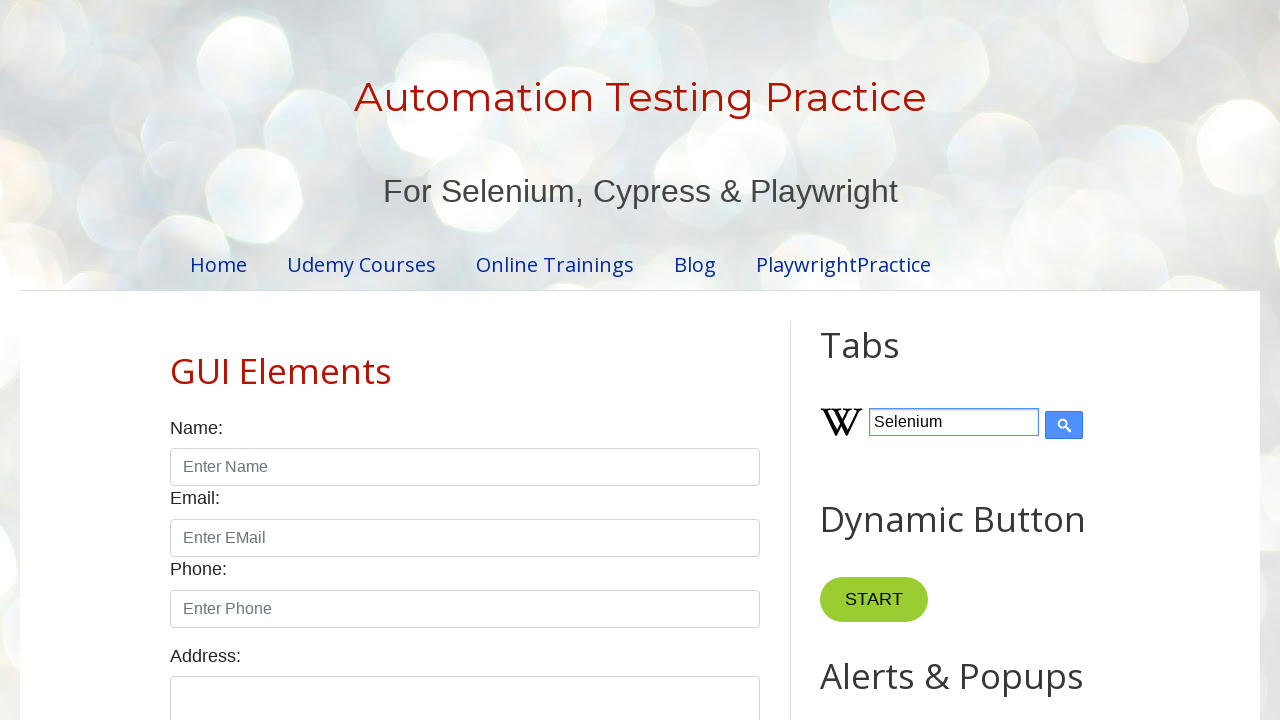

Clicked on text field 1 to focus it at (977, 361) on input#field1
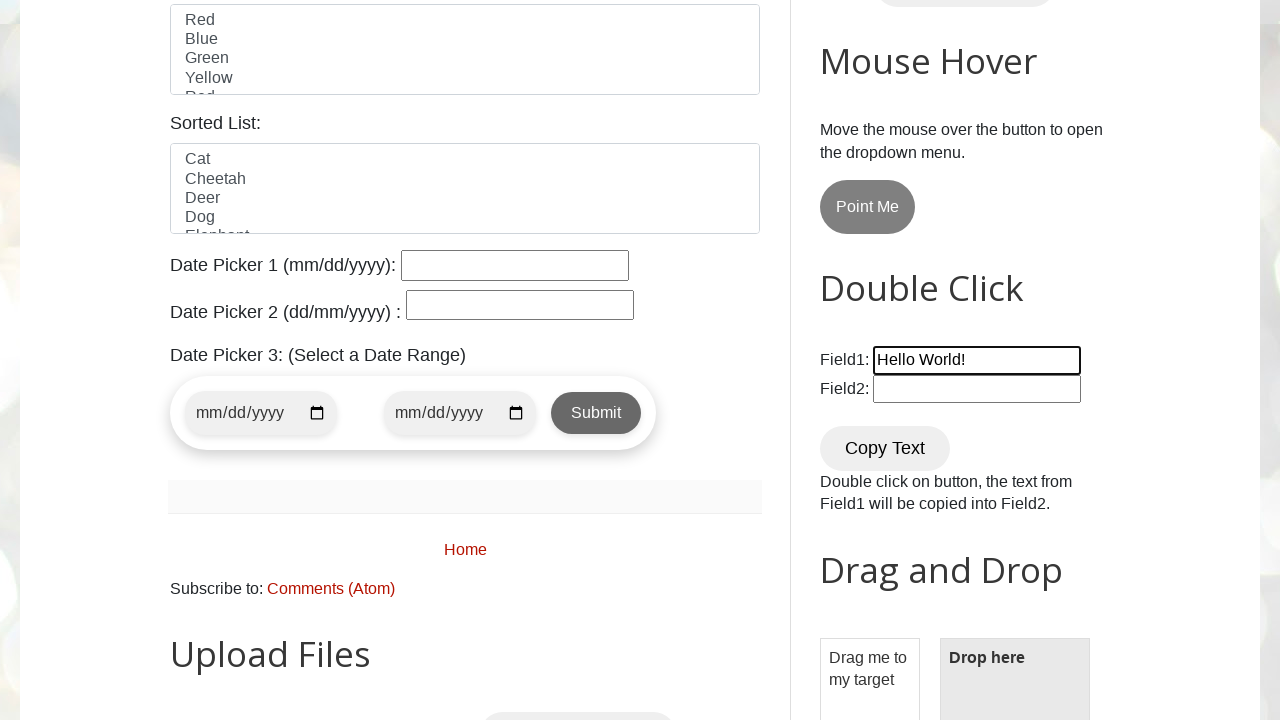

Pressed Ctrl+A to select all text in field 1
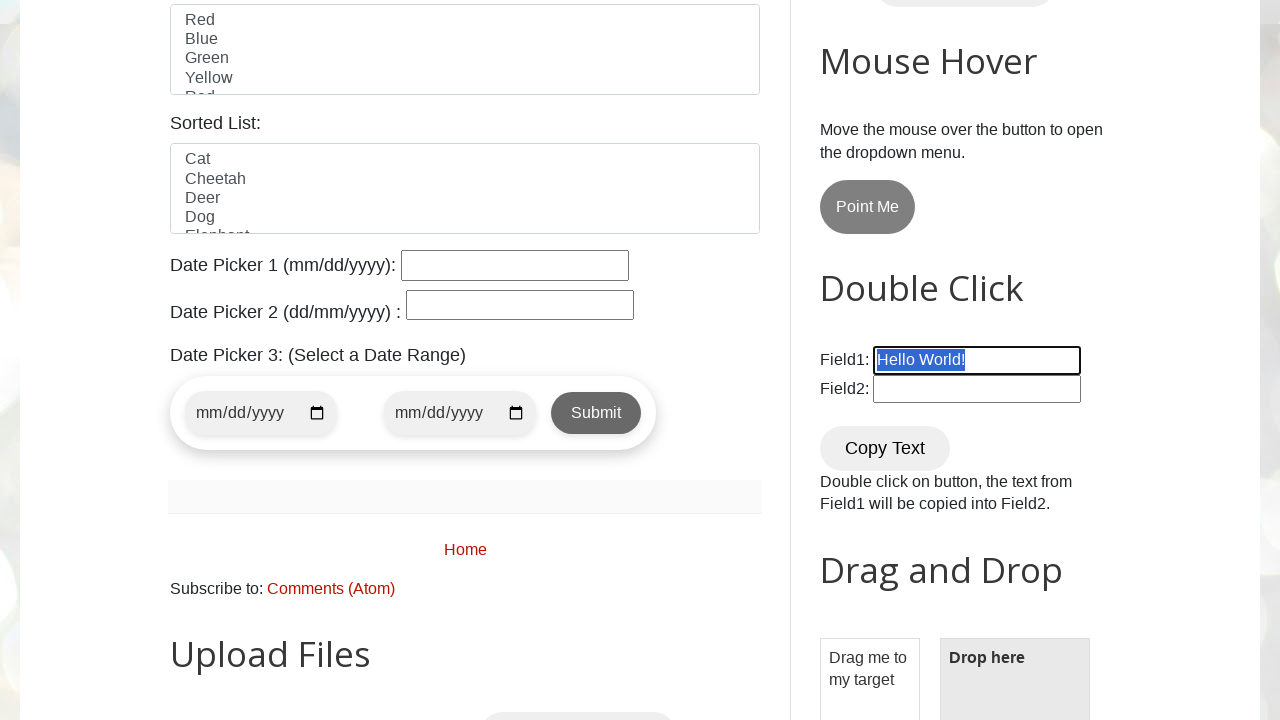

Pressed Ctrl+C to copy text from field 1
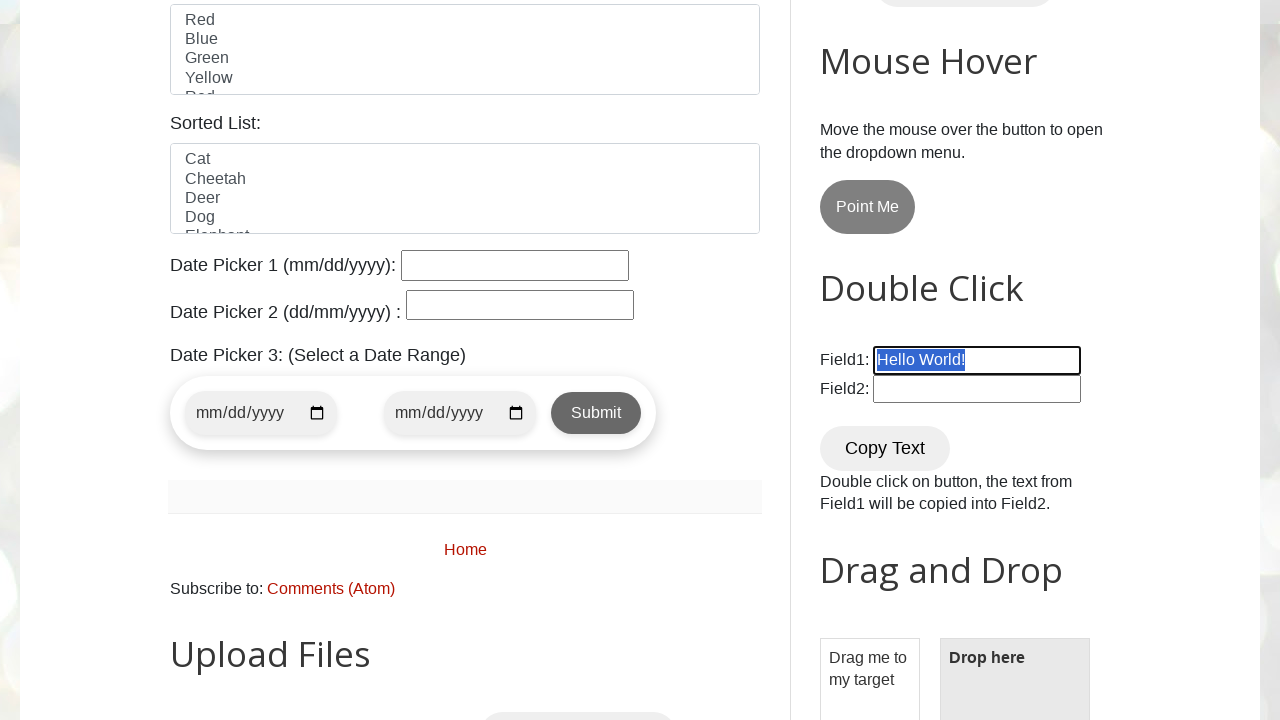

Clicked on text field 2 to focus it at (977, 389) on input#field2
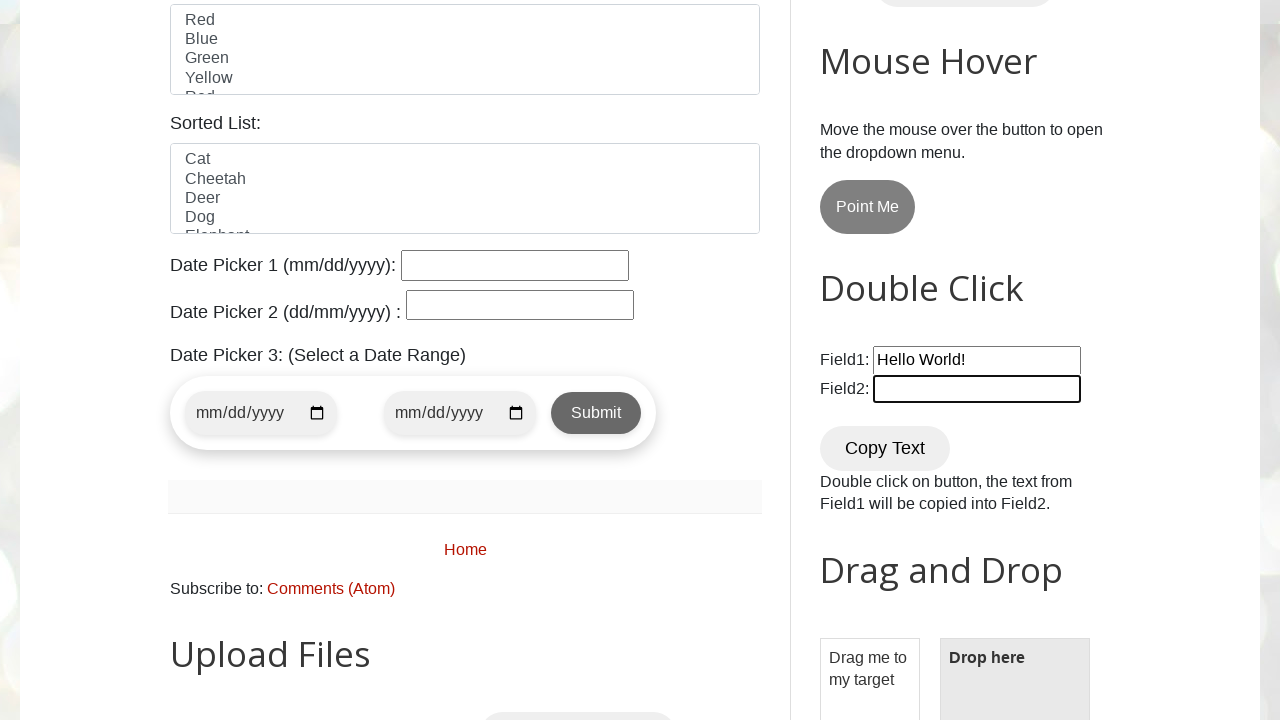

Pressed Ctrl+V to paste text into field 2
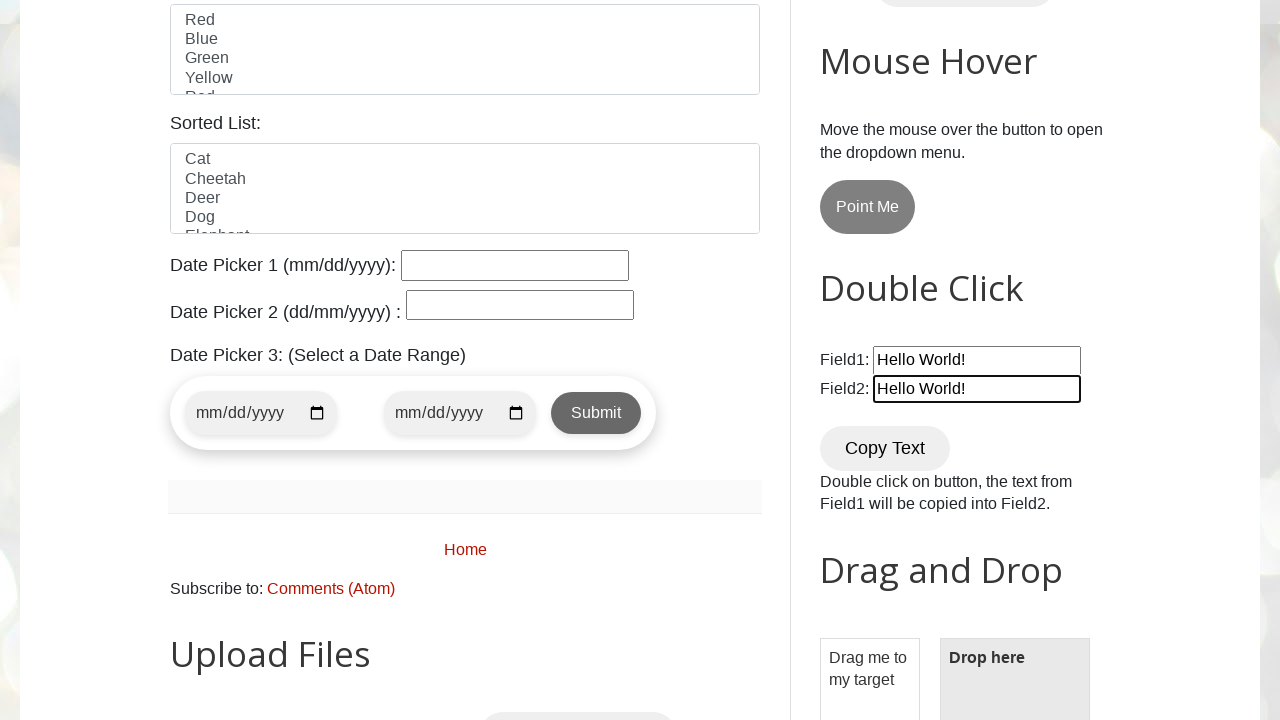

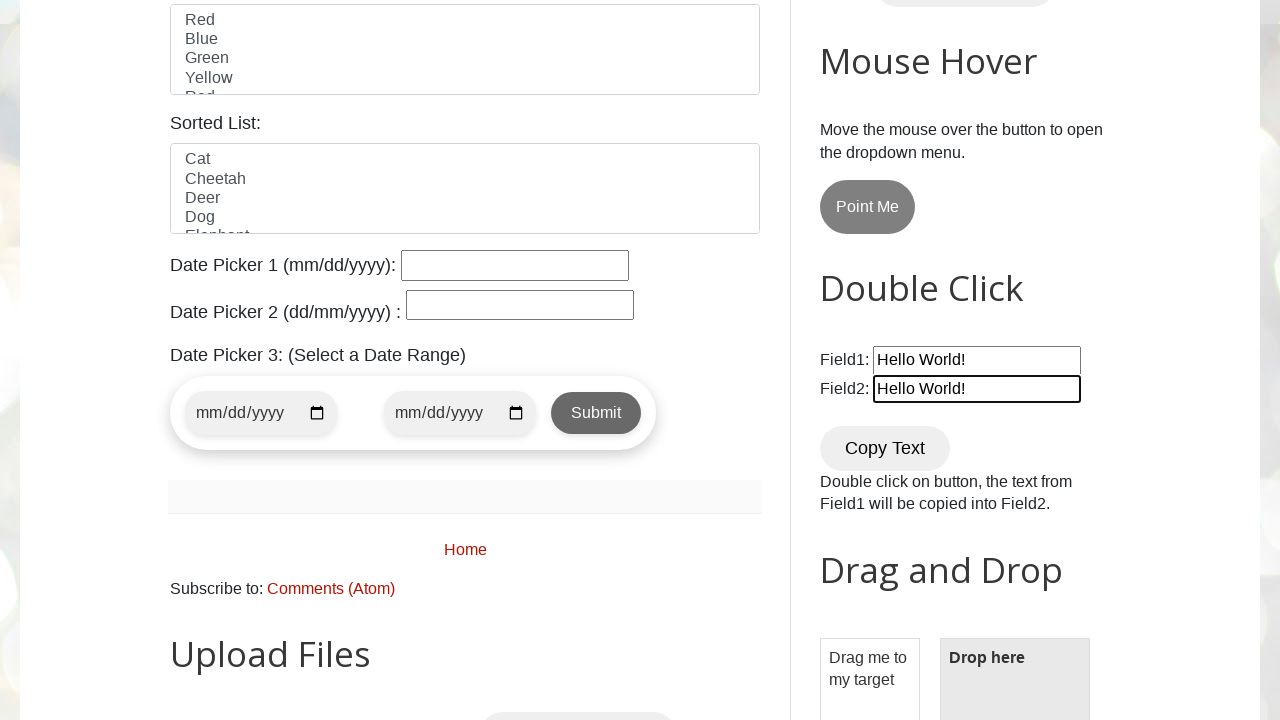